Tests the add/remove elements functionality by clicking the "Add Element" button 5 times to create delete buttons, then verifies that 5 delete buttons were created.

Starting URL: http://the-internet.herokuapp.com/add_remove_elements/

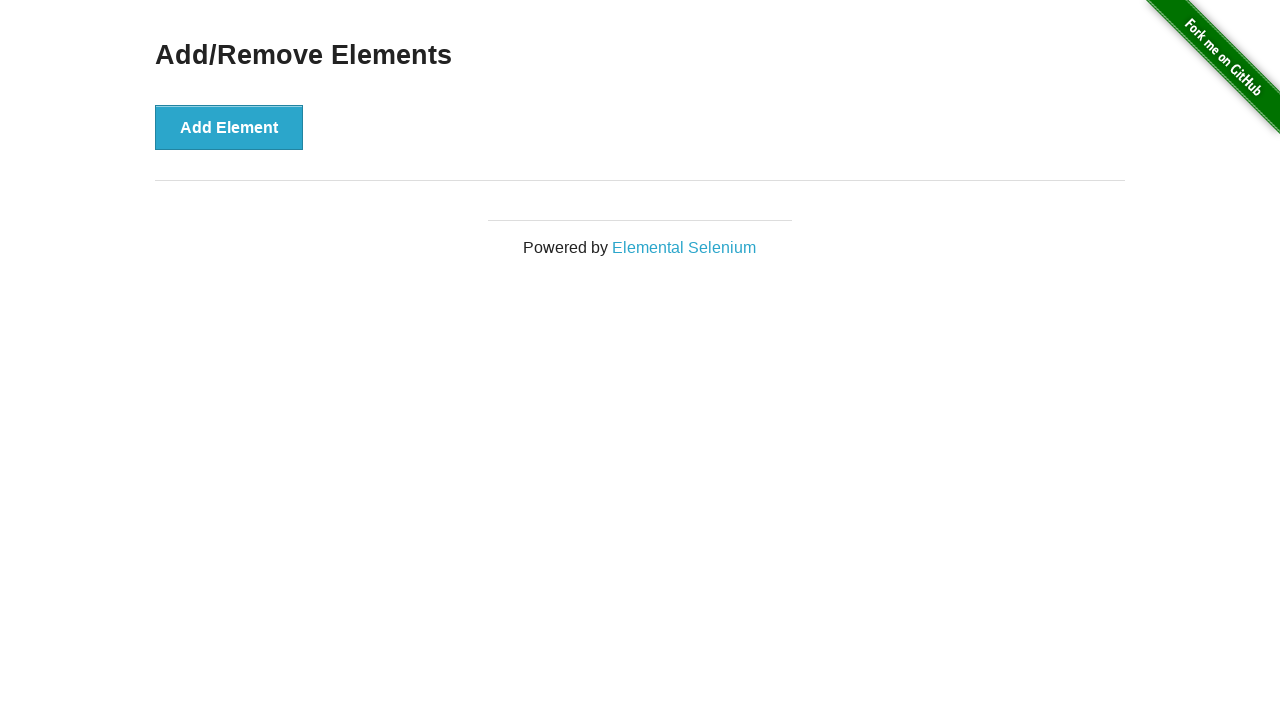

Located the 'Add Element' button
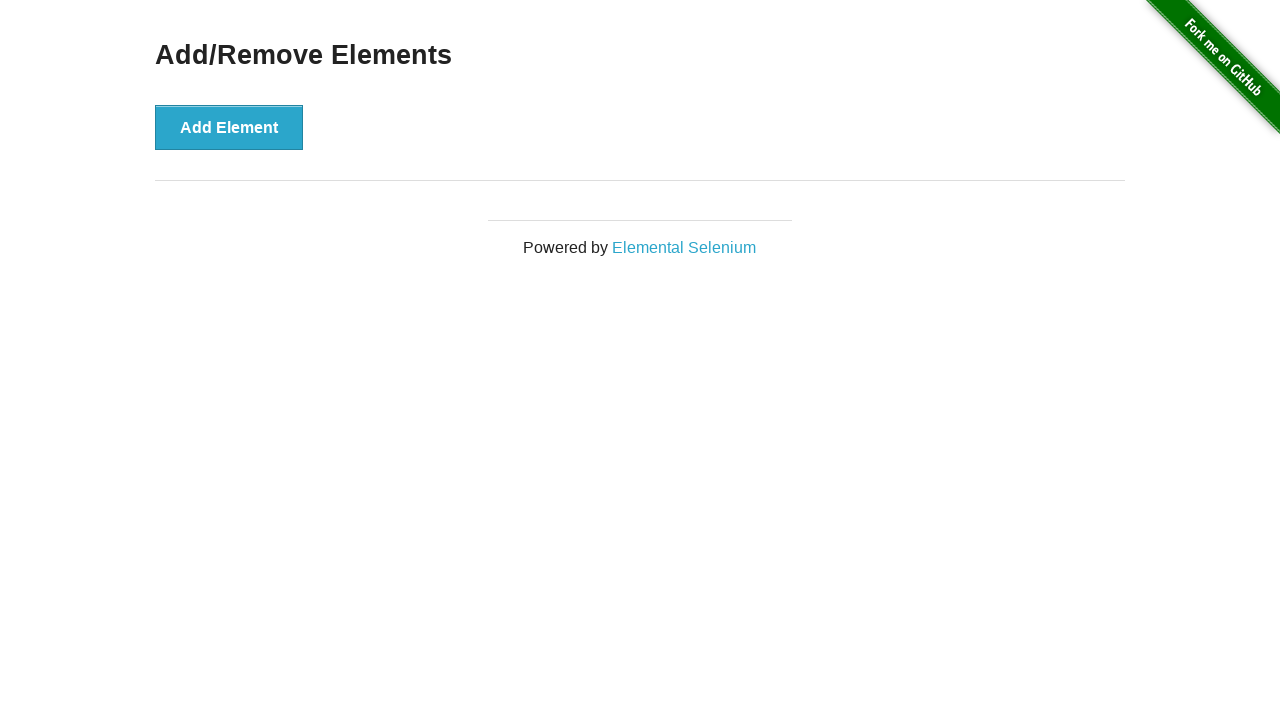

Clicked 'Add Element' button (click 1 of 5) at (229, 127) on button[onclick='addElement()']
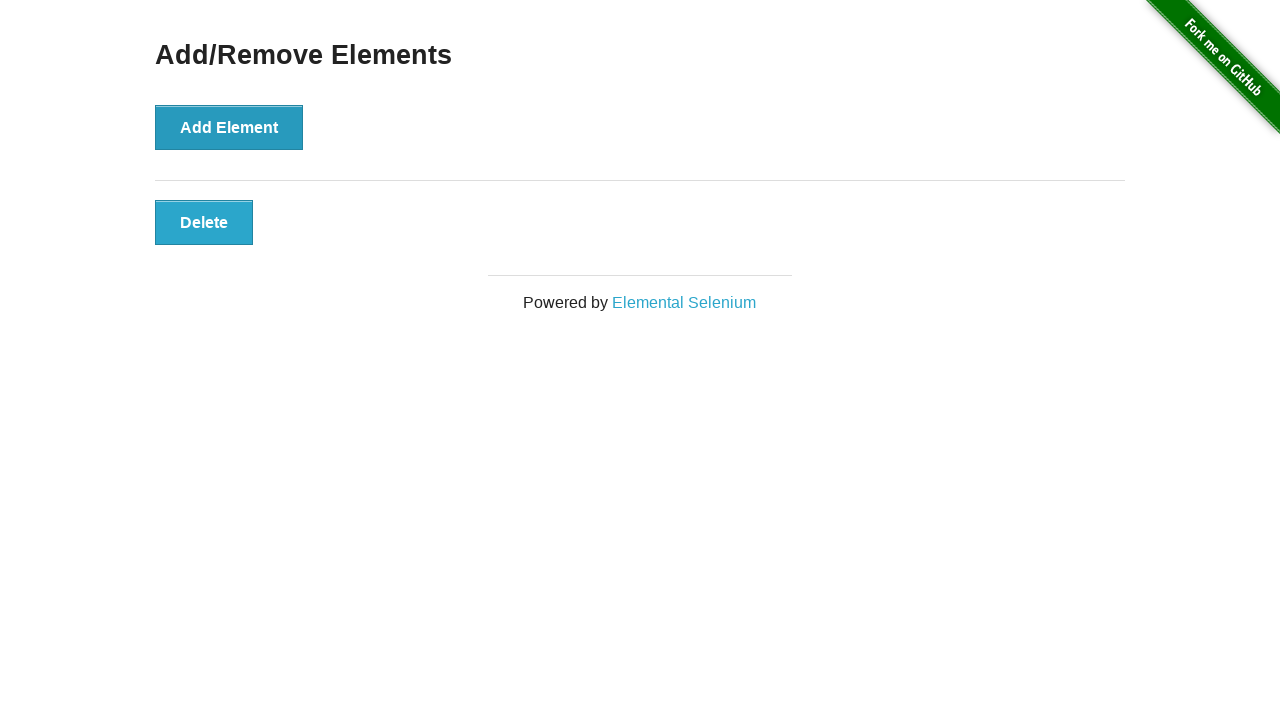

Clicked 'Add Element' button (click 2 of 5) at (229, 127) on button[onclick='addElement()']
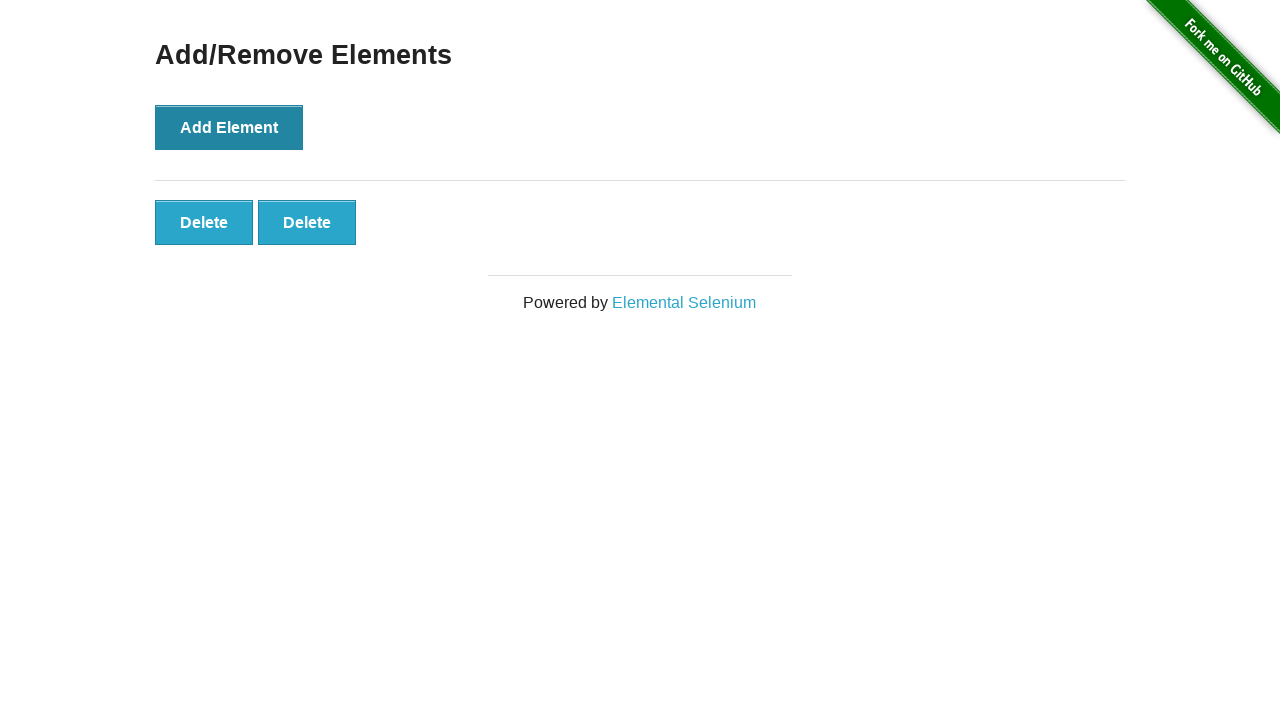

Clicked 'Add Element' button (click 3 of 5) at (229, 127) on button[onclick='addElement()']
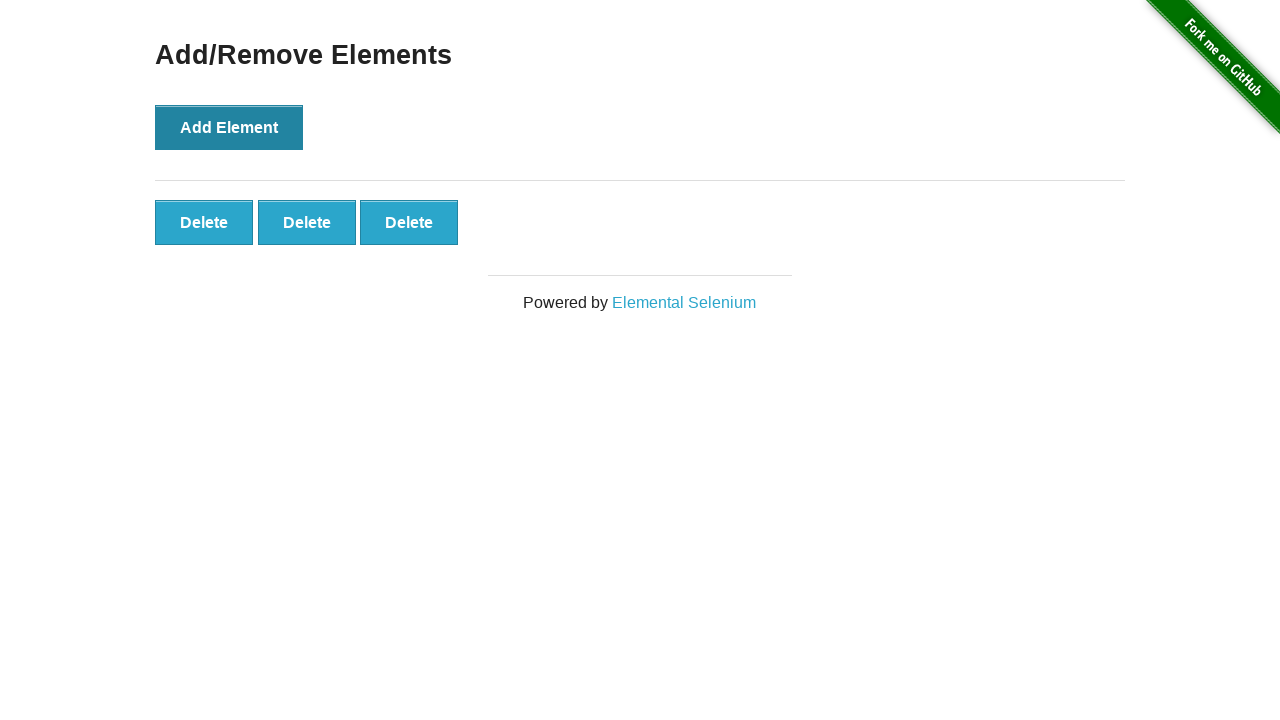

Clicked 'Add Element' button (click 4 of 5) at (229, 127) on button[onclick='addElement()']
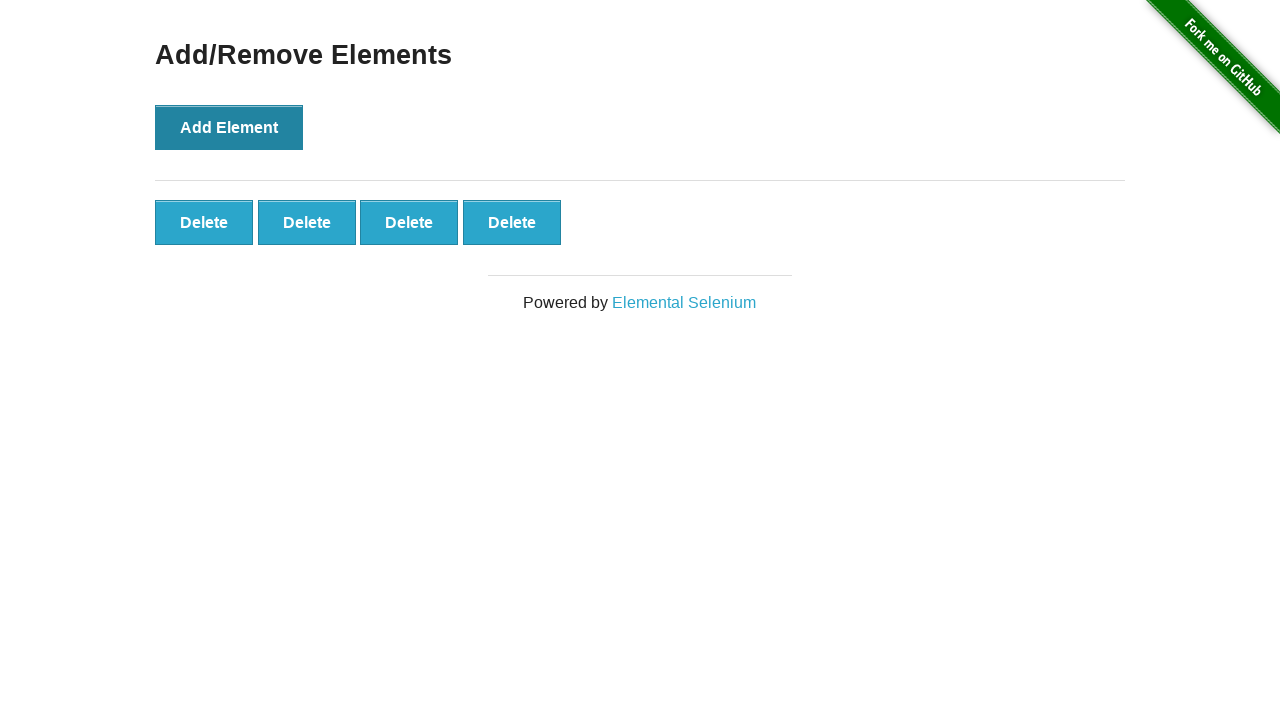

Clicked 'Add Element' button (click 5 of 5) at (229, 127) on button[onclick='addElement()']
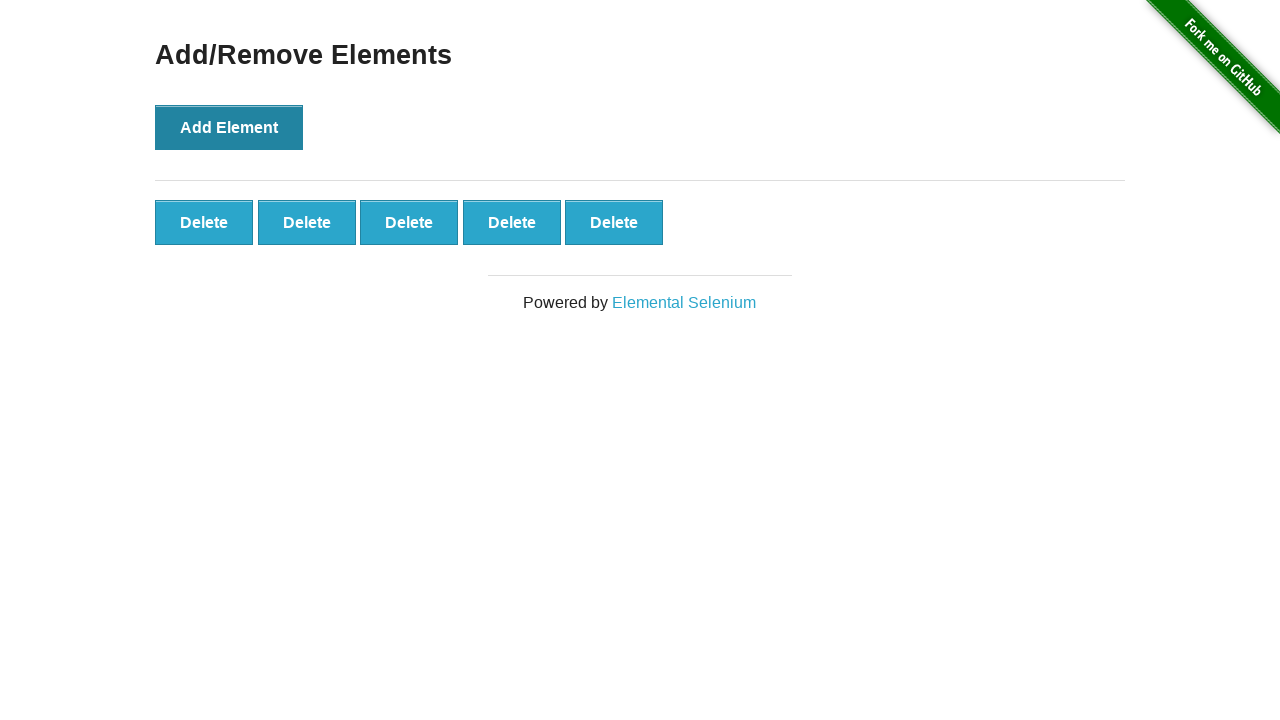

Waited for delete buttons to appear
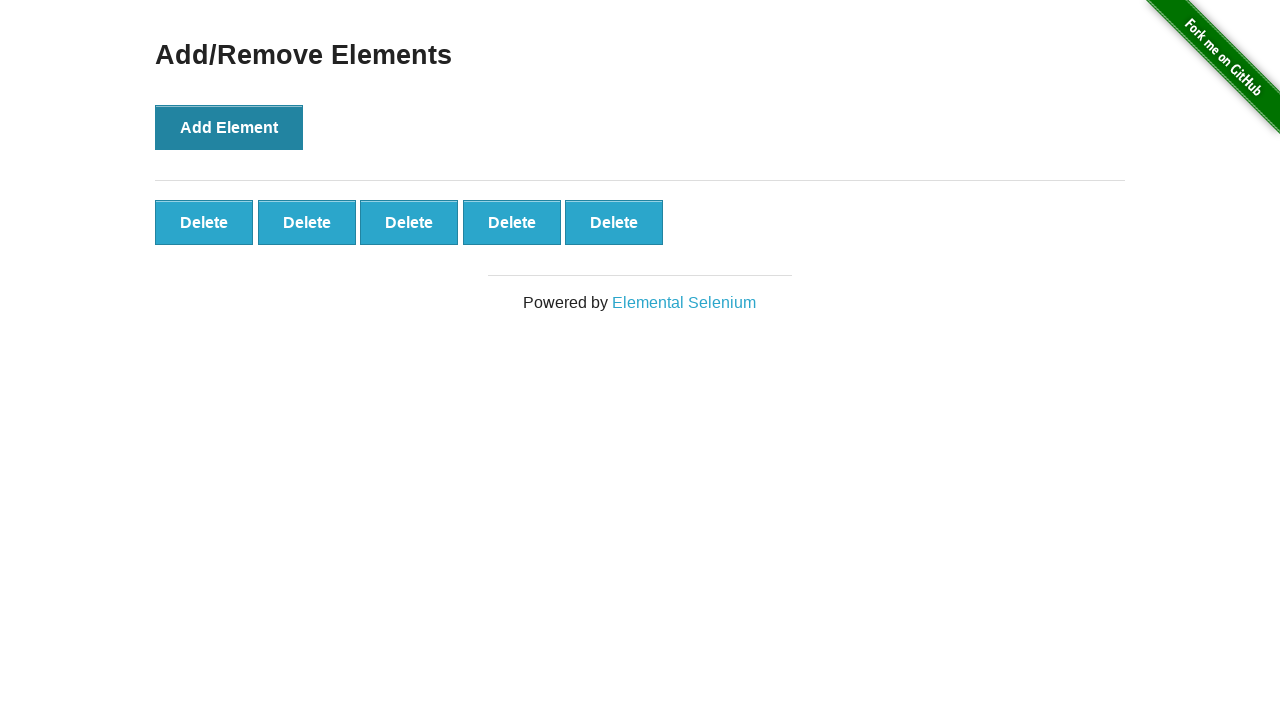

Located all delete buttons
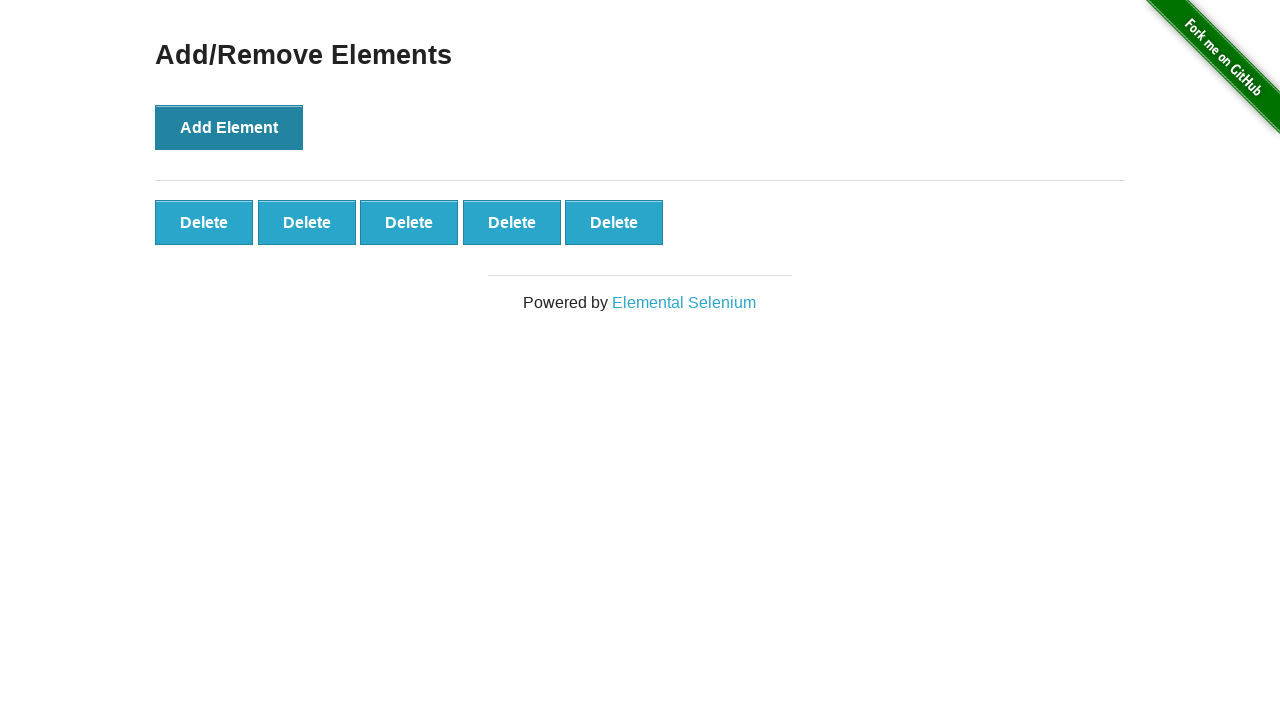

Verified that exactly 5 delete buttons were created
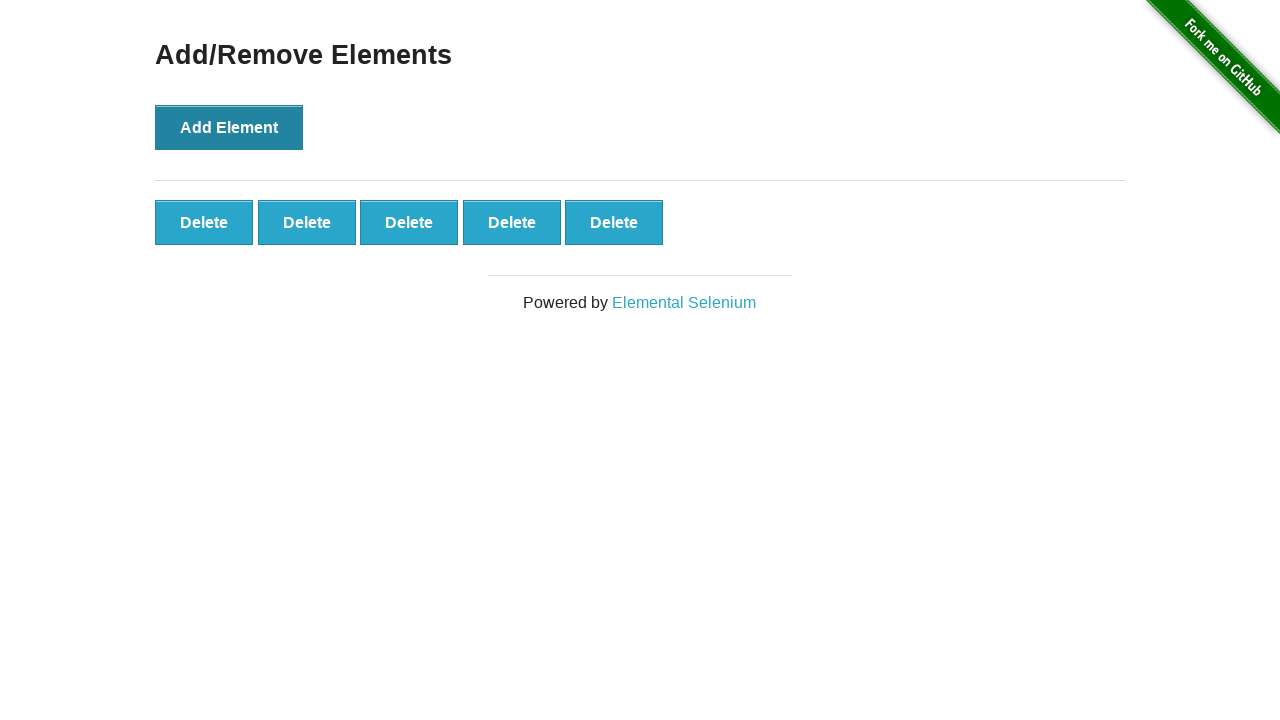

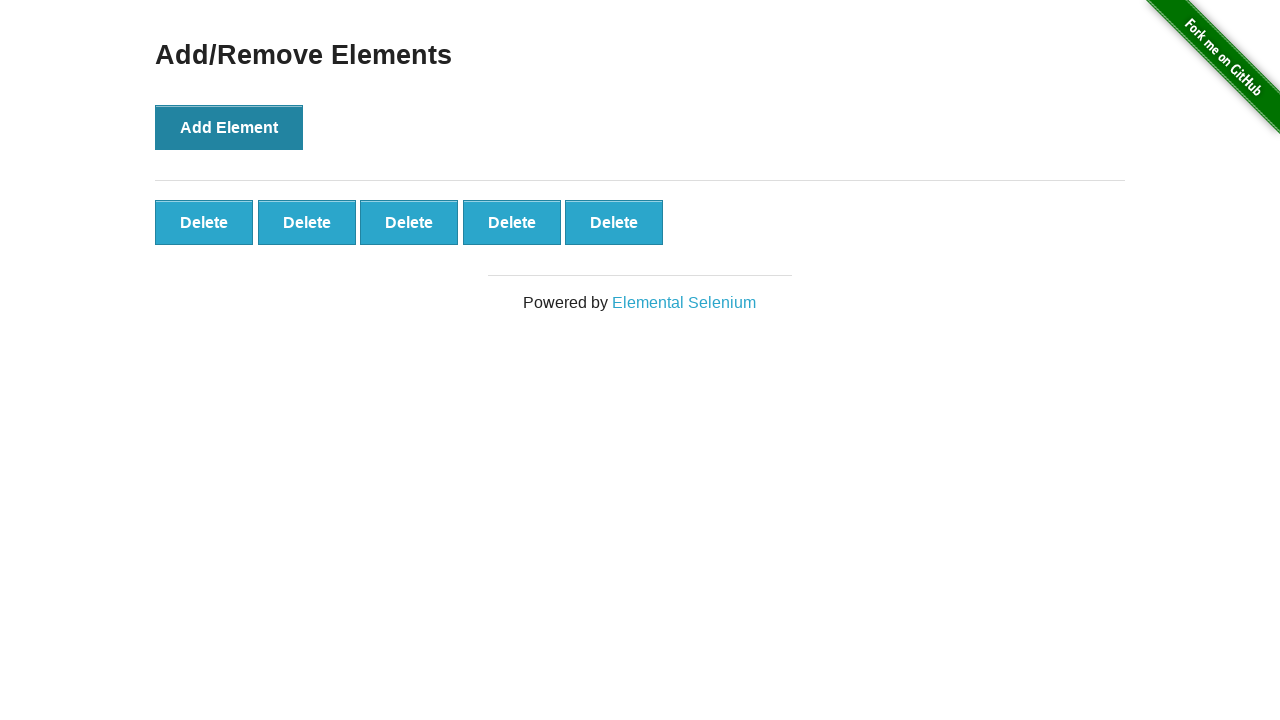